Tests a laminate flooring calculator by filling in room dimensions, laminate dimensions, and other parameters, then clicking calculate and verifying the results

Starting URL: https://masterskayapola.ru/kalkulyator/laminata.html

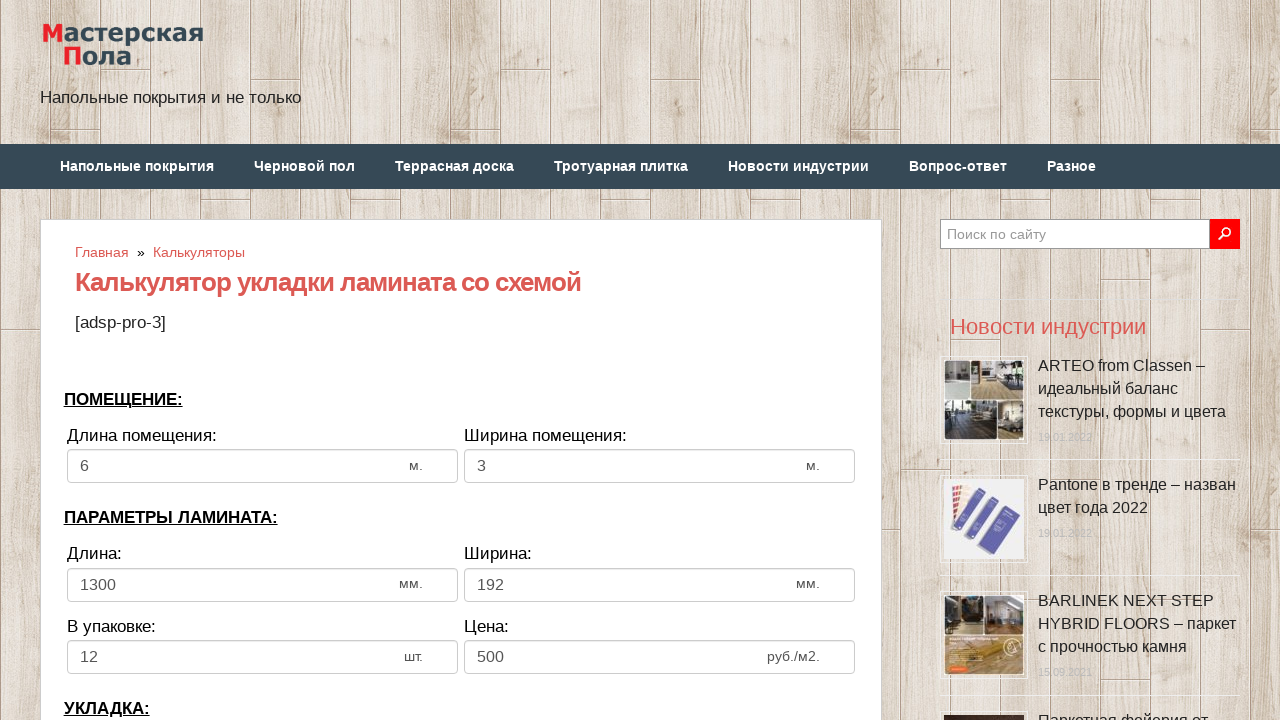

Filled room width with 4 on input[name='calc_roomwidth']
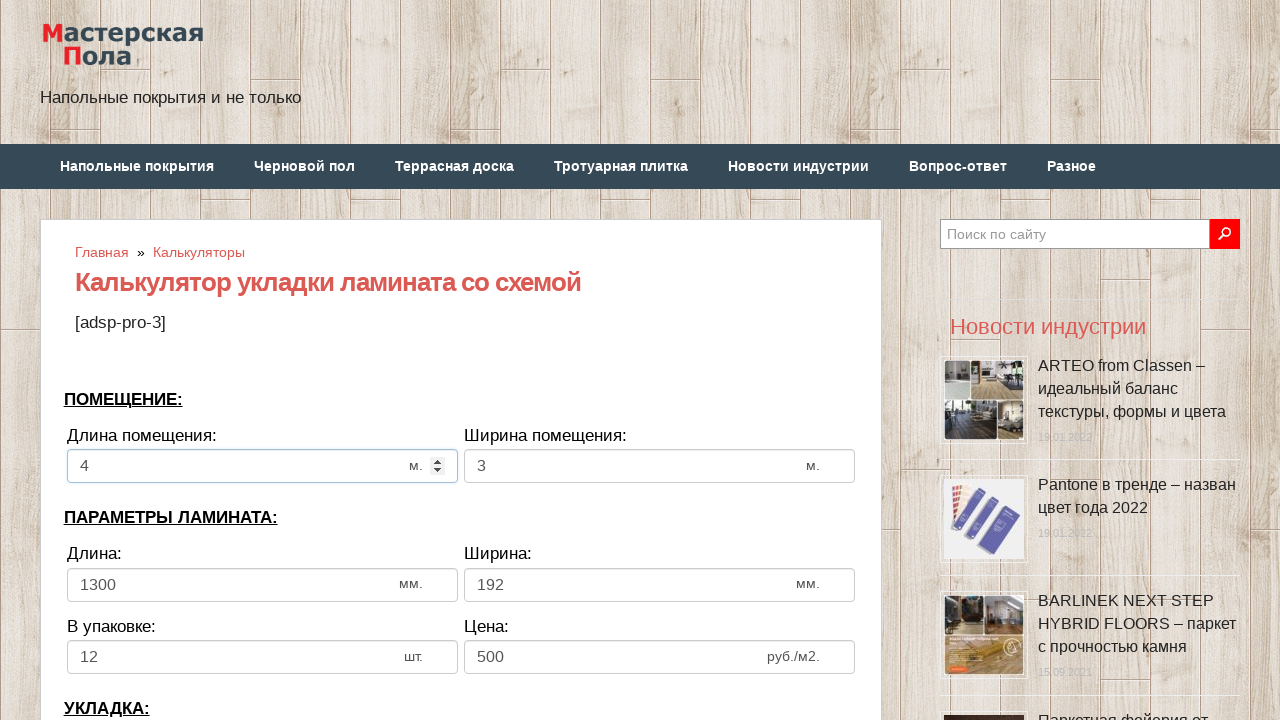

Filled room height with 2 on input[name='calc_roomheight']
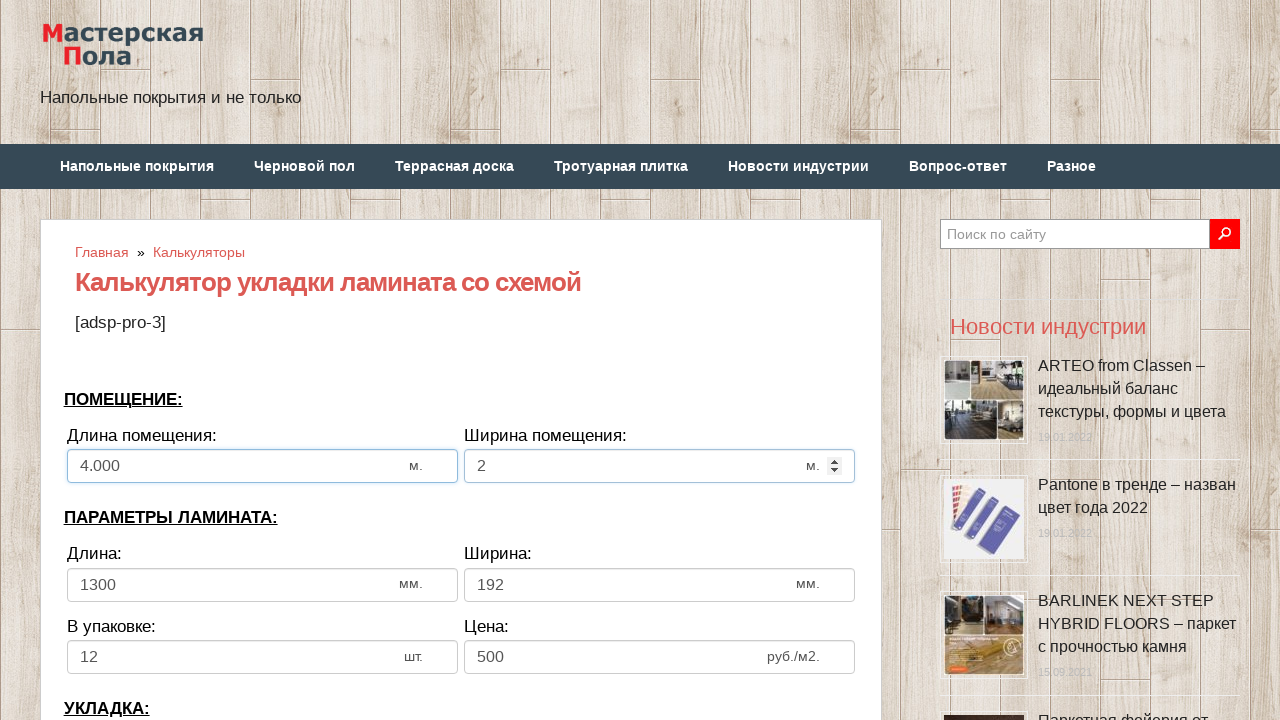

Filled laminate width with 1200 on input[name='calc_lamwidth']
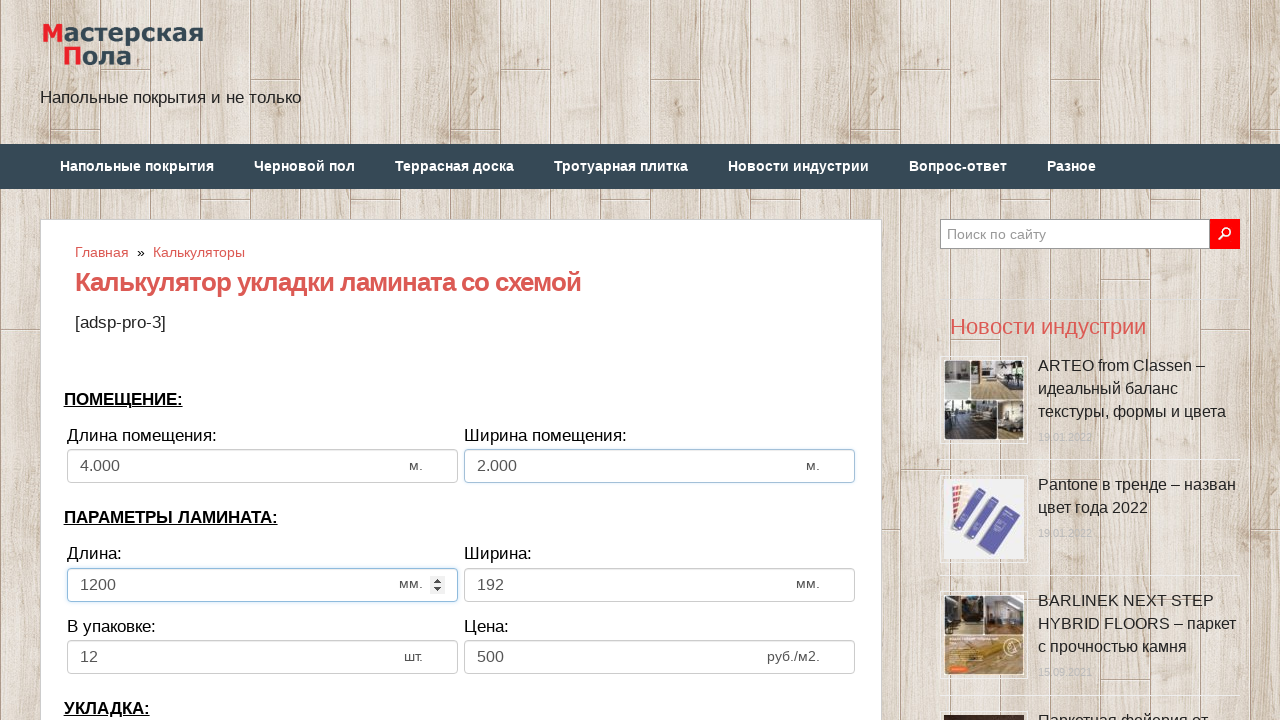

Filled laminate height with 150 on input[name='calc_lamheight']
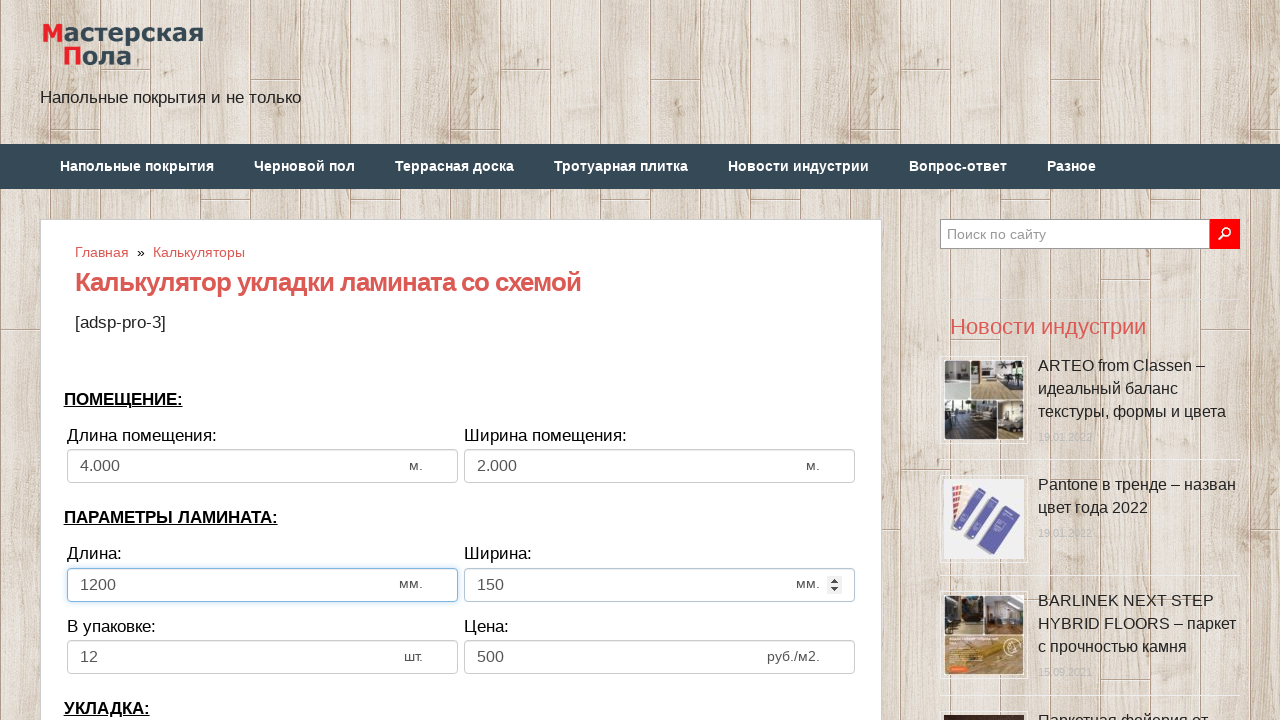

Filled number in pack with 10 on input[name='calc_inpack']
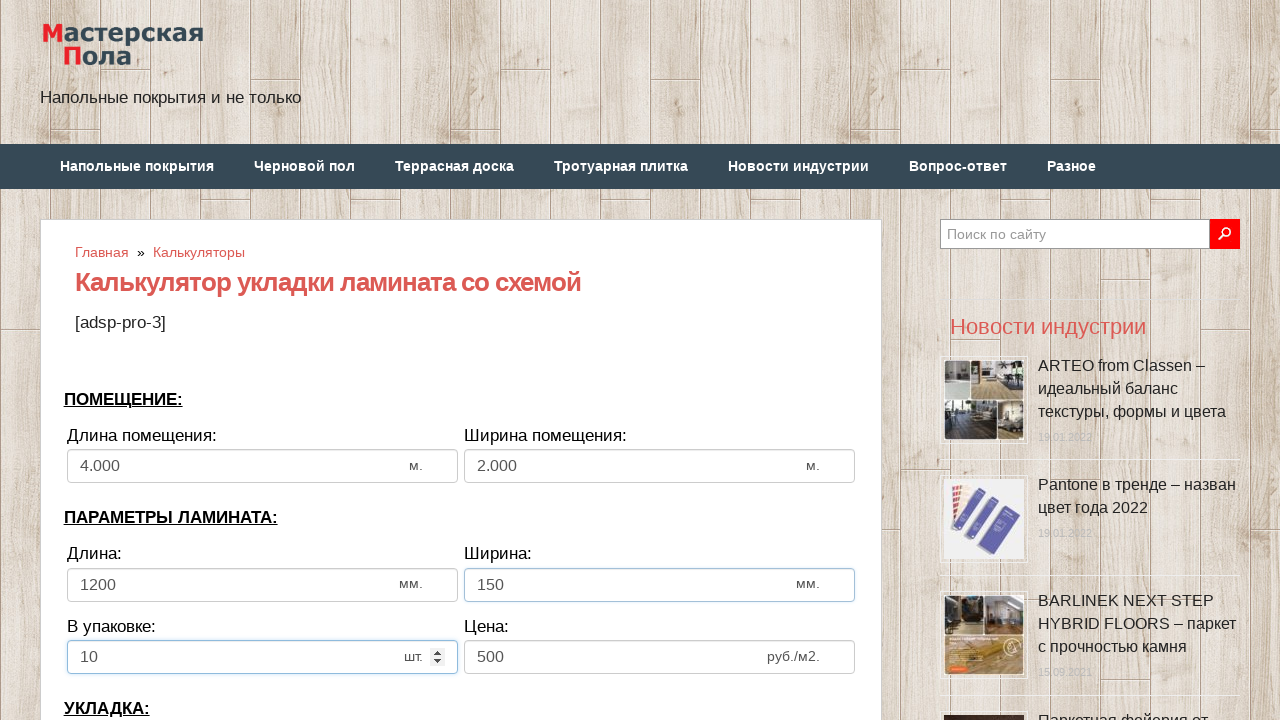

Filled price with 1000 on input[name='calc_price']
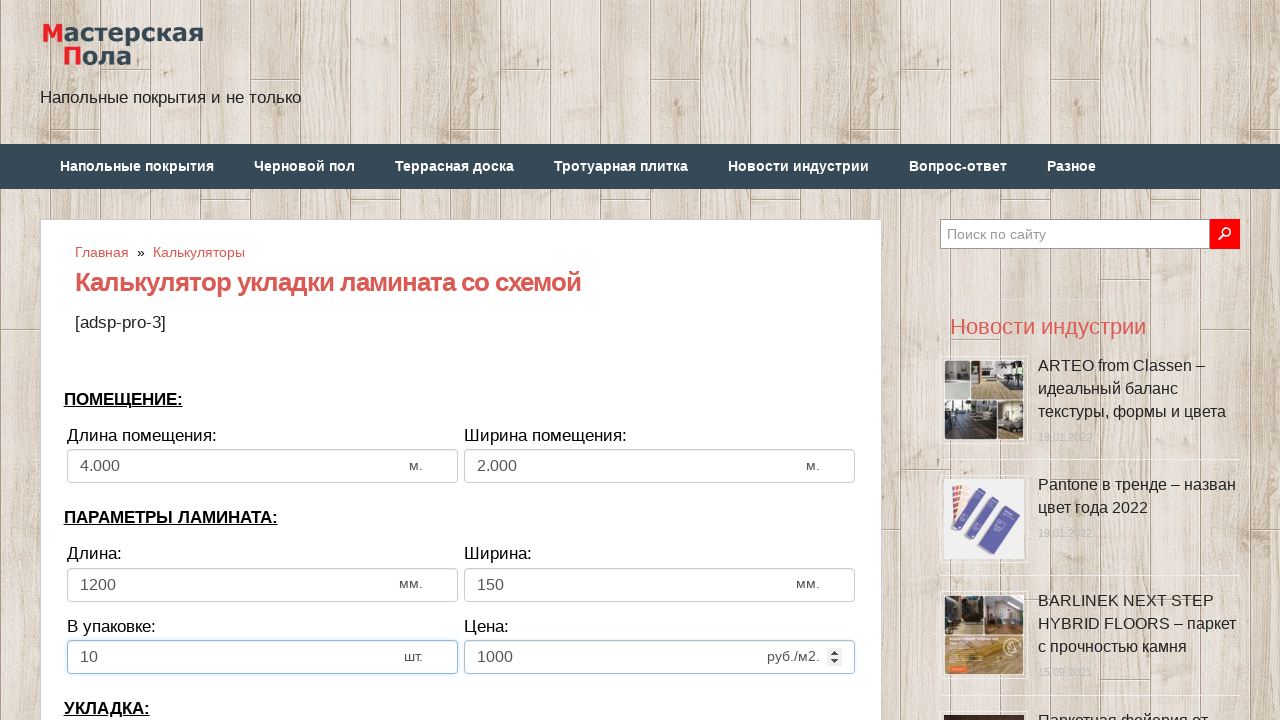

Selected laying direction (index 1) on select[name='calc_direct']
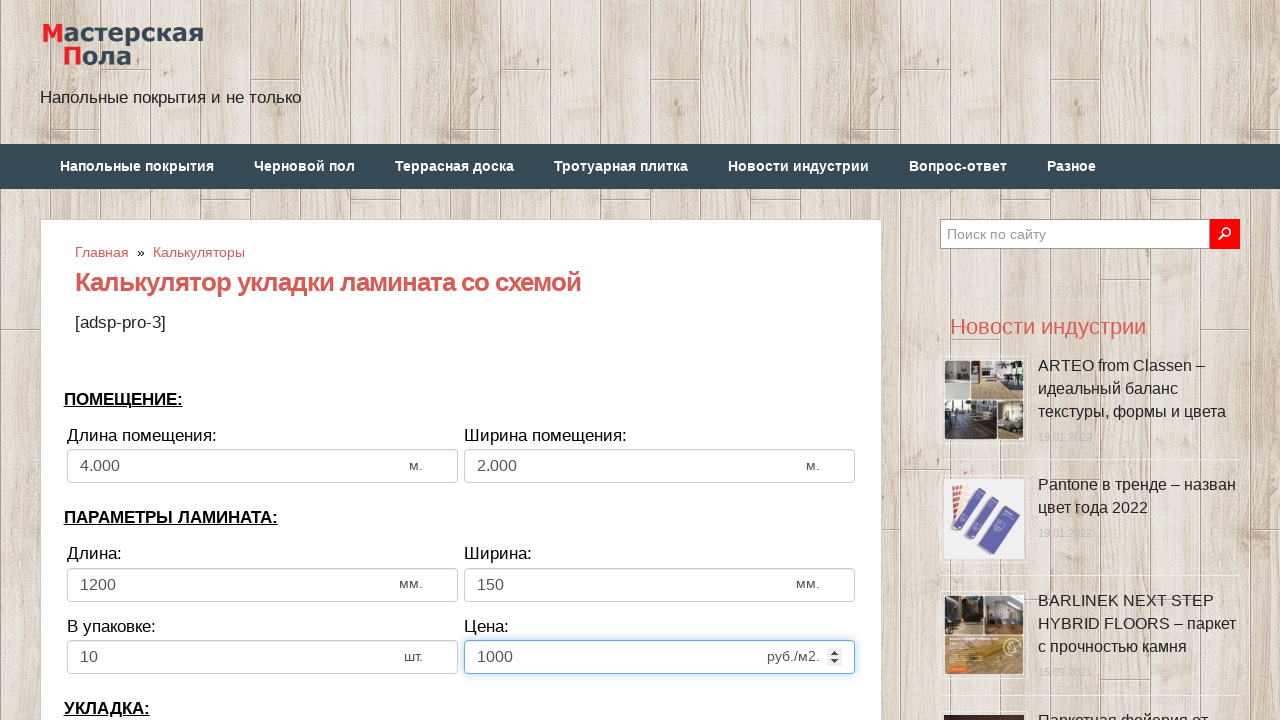

Filled bias with 400 on input[name='calc_bias']
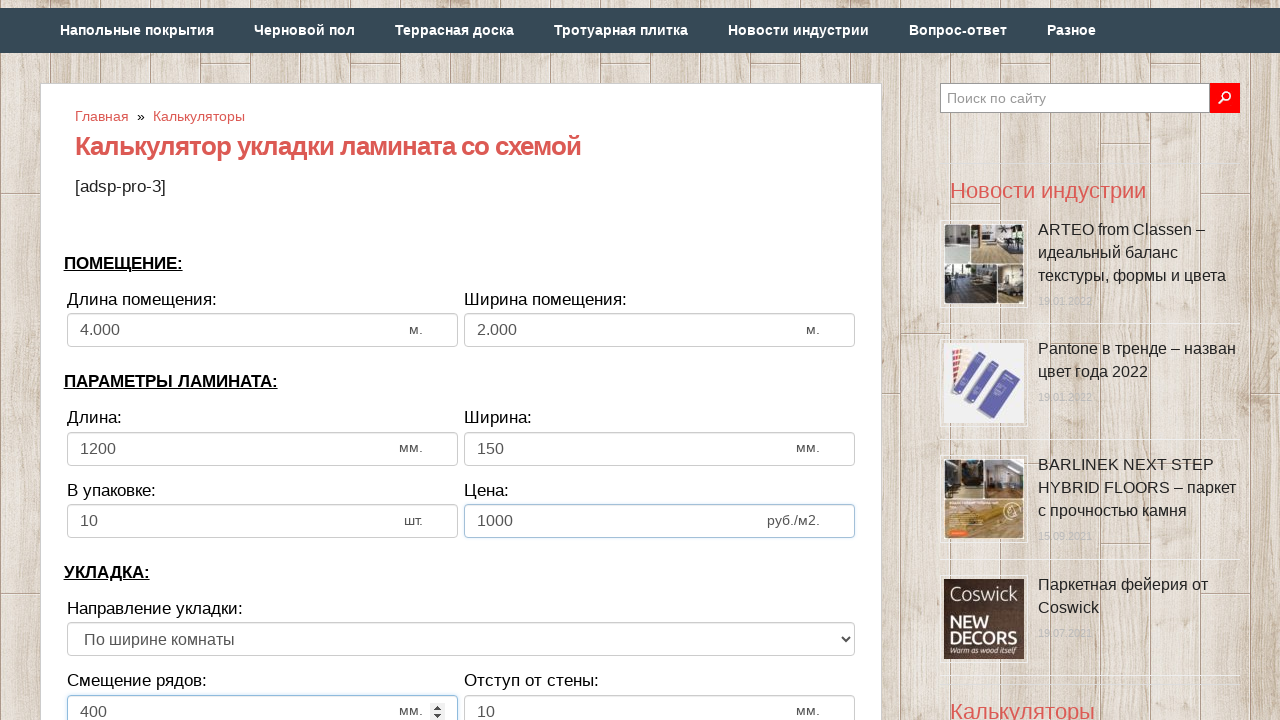

Filled wall distance with 15 on input[name='calc_walldist']
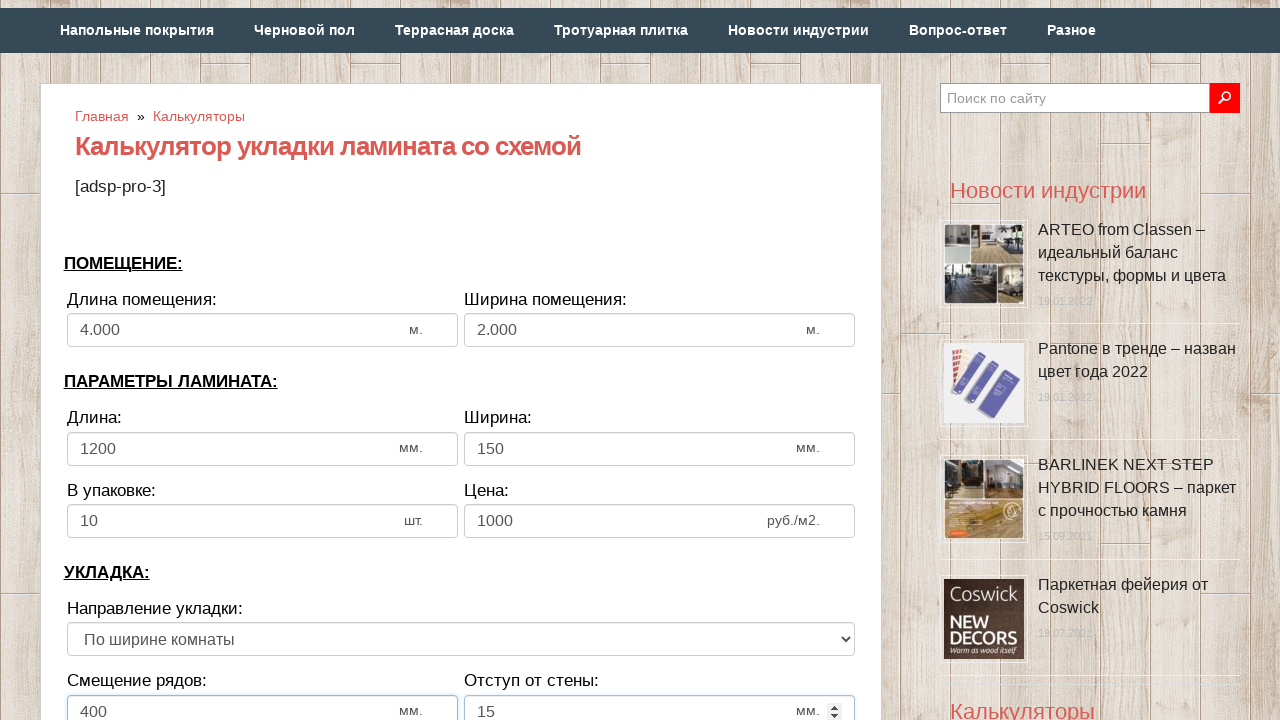

Clicked calculate button at (461, 361) on .btn-lg
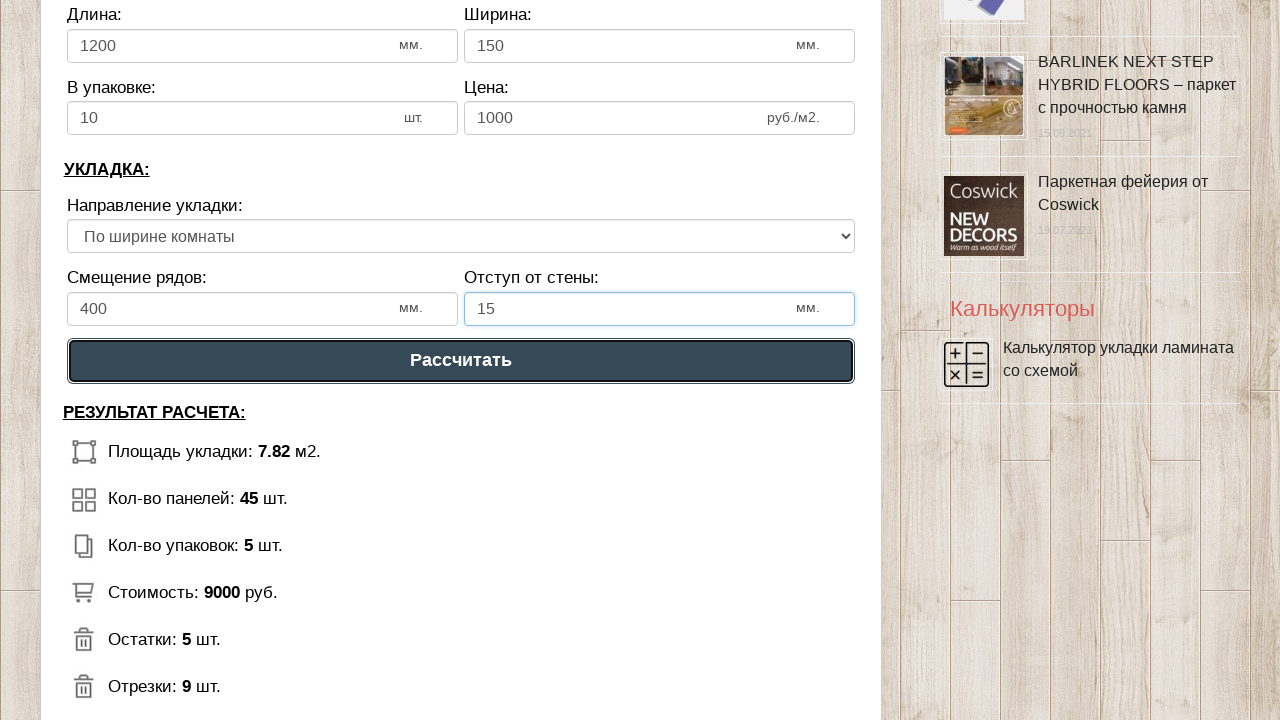

Calculation results appeared
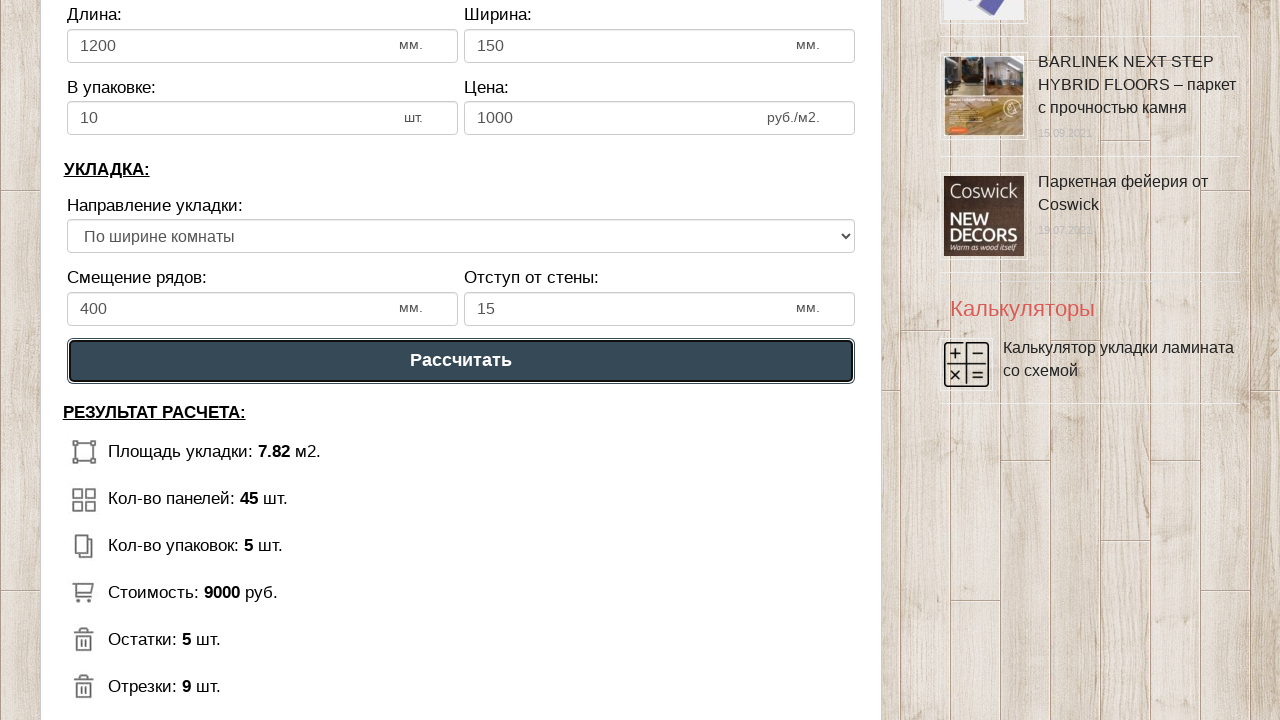

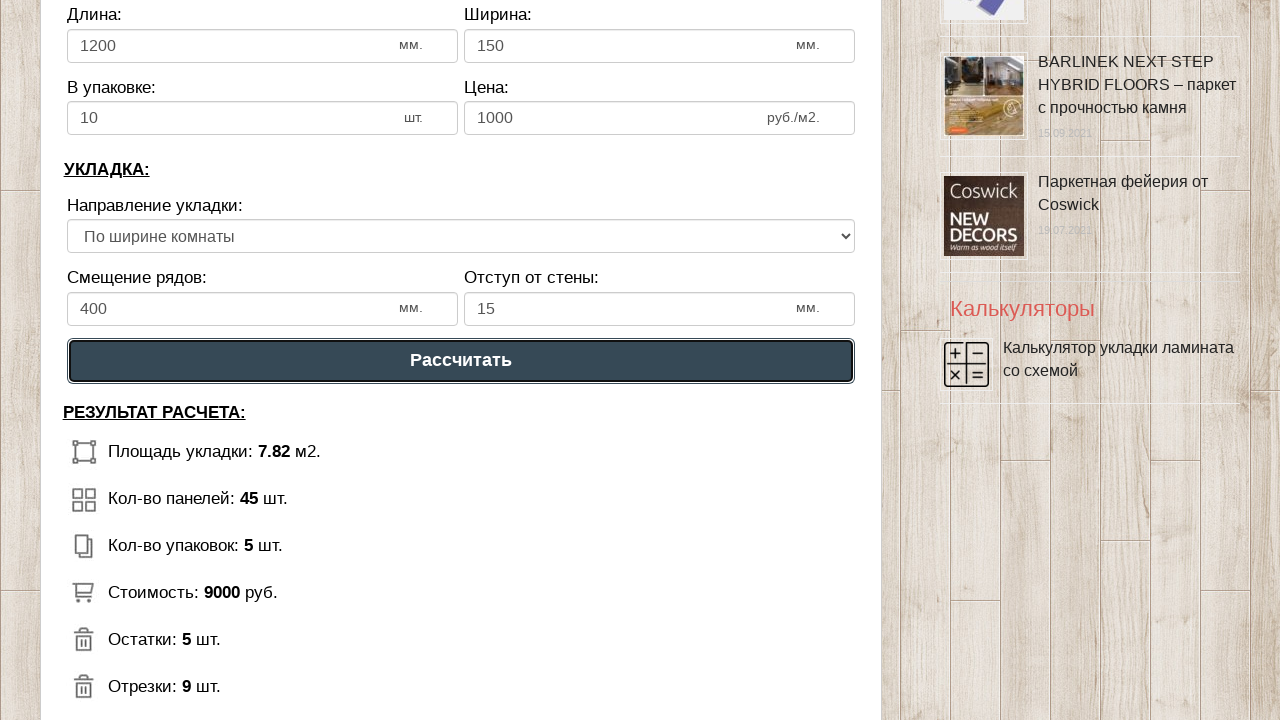